Opens FAQ and Partners links in new browser windows using keyboard shortcuts

Starting URL: https://www.cowin.gov.in/

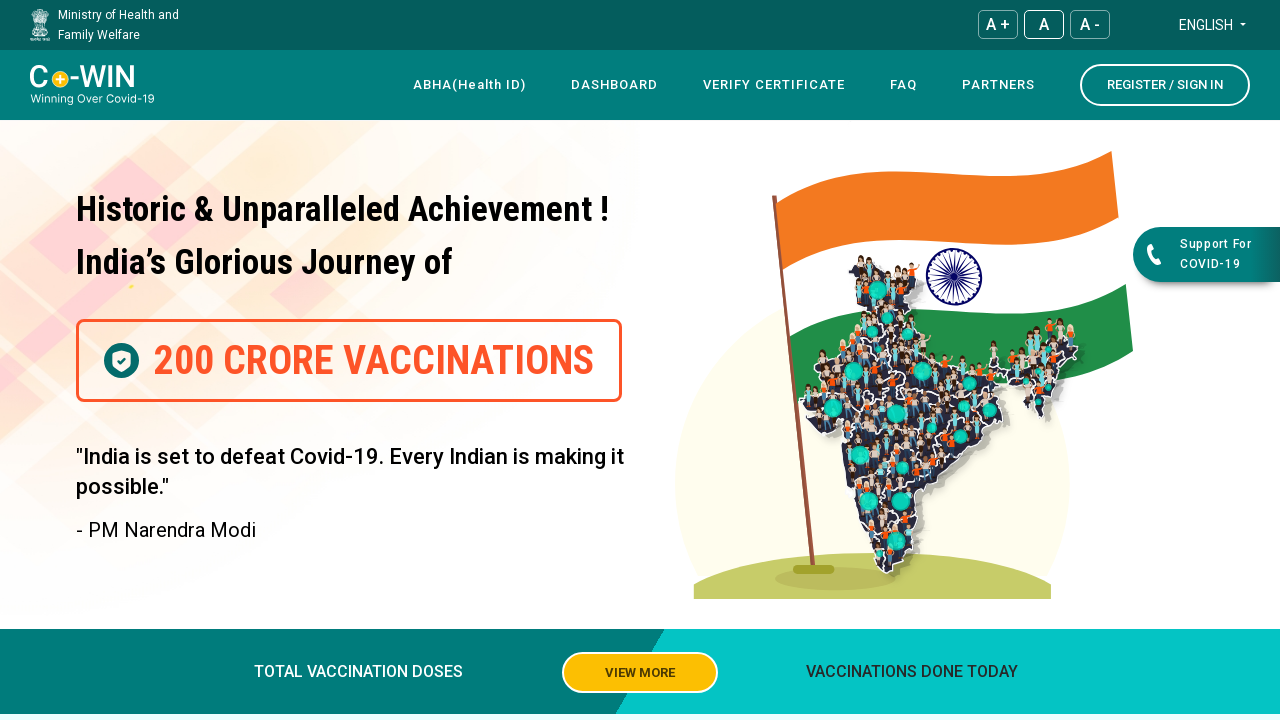

Opened FAQ link in new window using Ctrl+Click at (904, 85) on xpath=//a[contains(text(),'FAQ')]
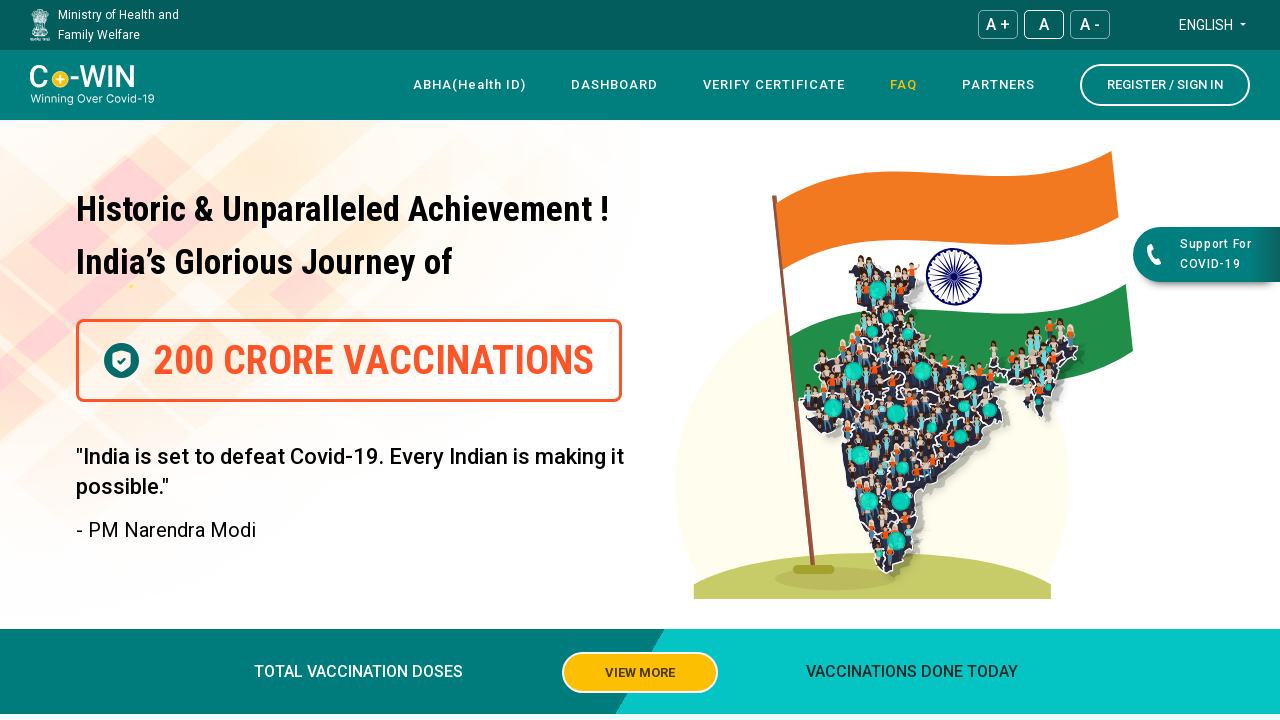

FAQ page window opened and assigned
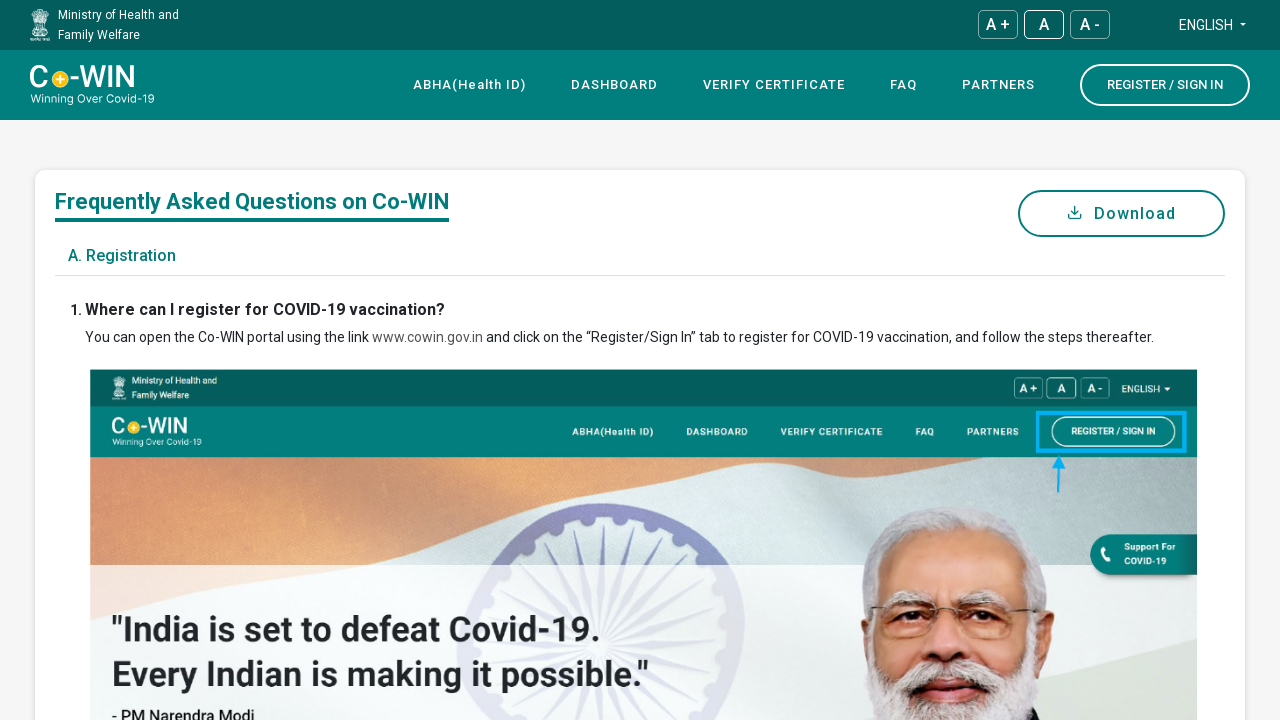

Opened Partners link in new window using Ctrl+Click at (998, 85) on xpath=//a[contains(text(),'Partners')]
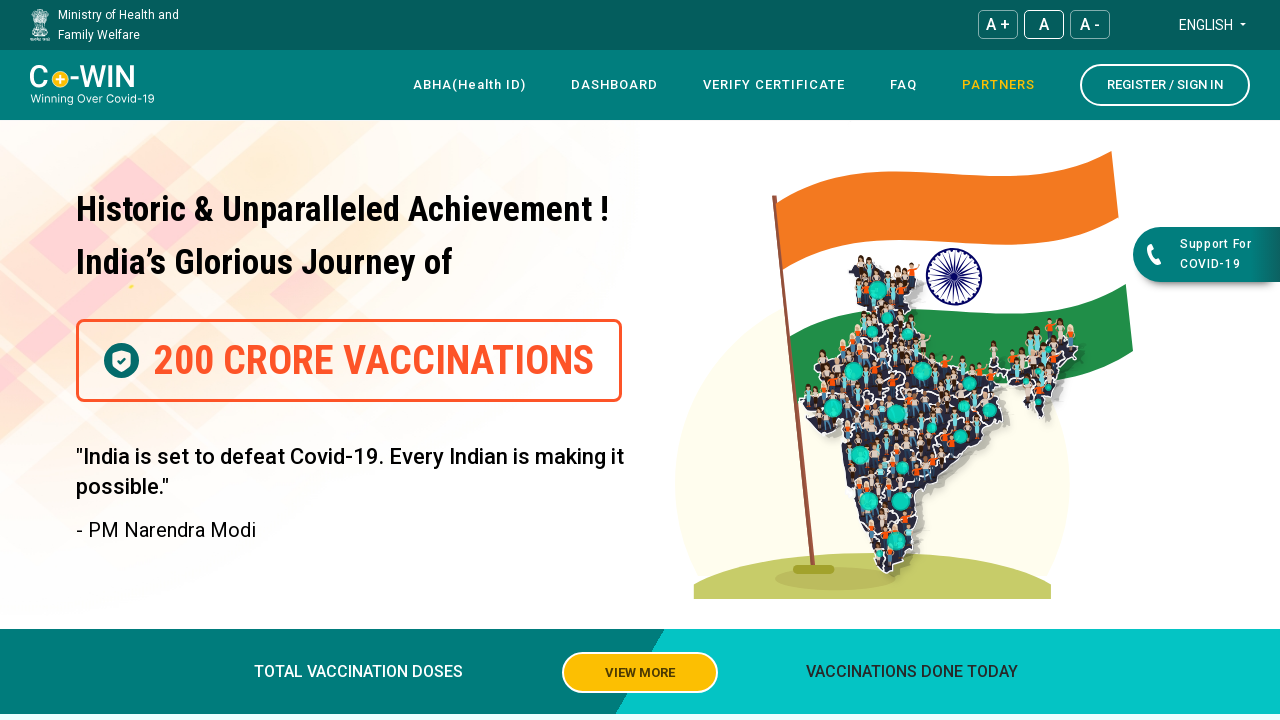

Partners page window opened and assigned
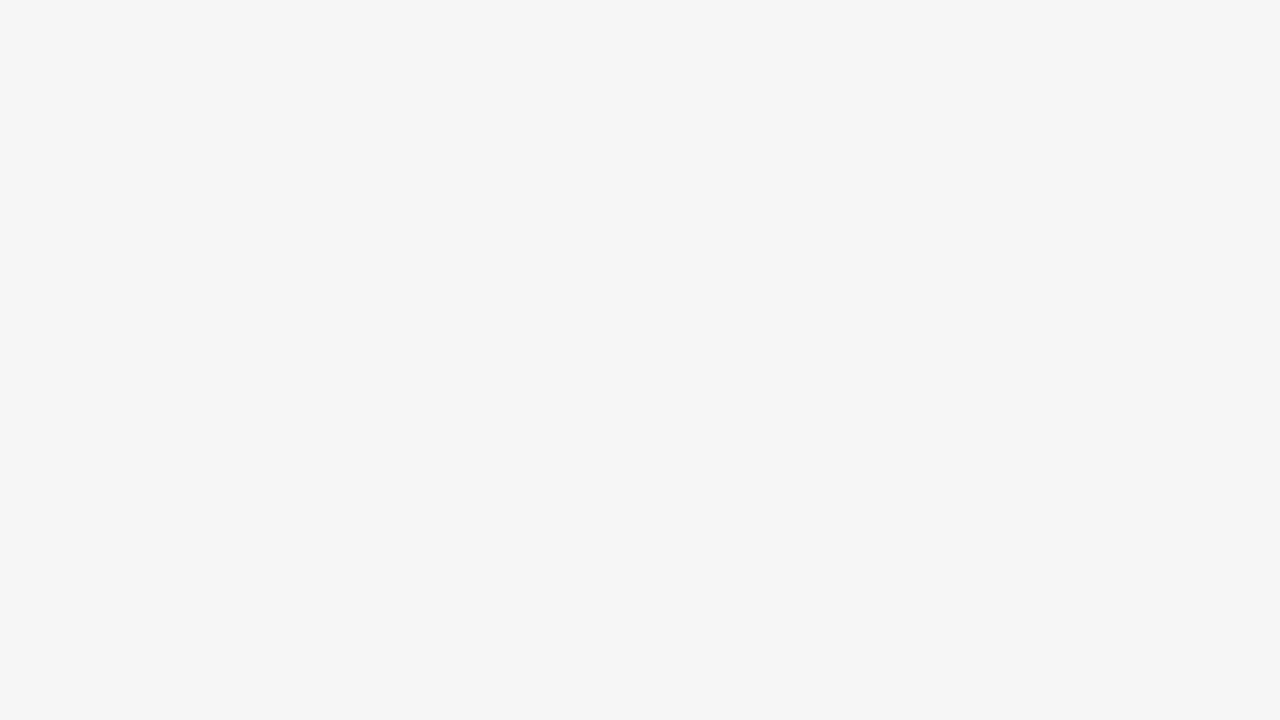

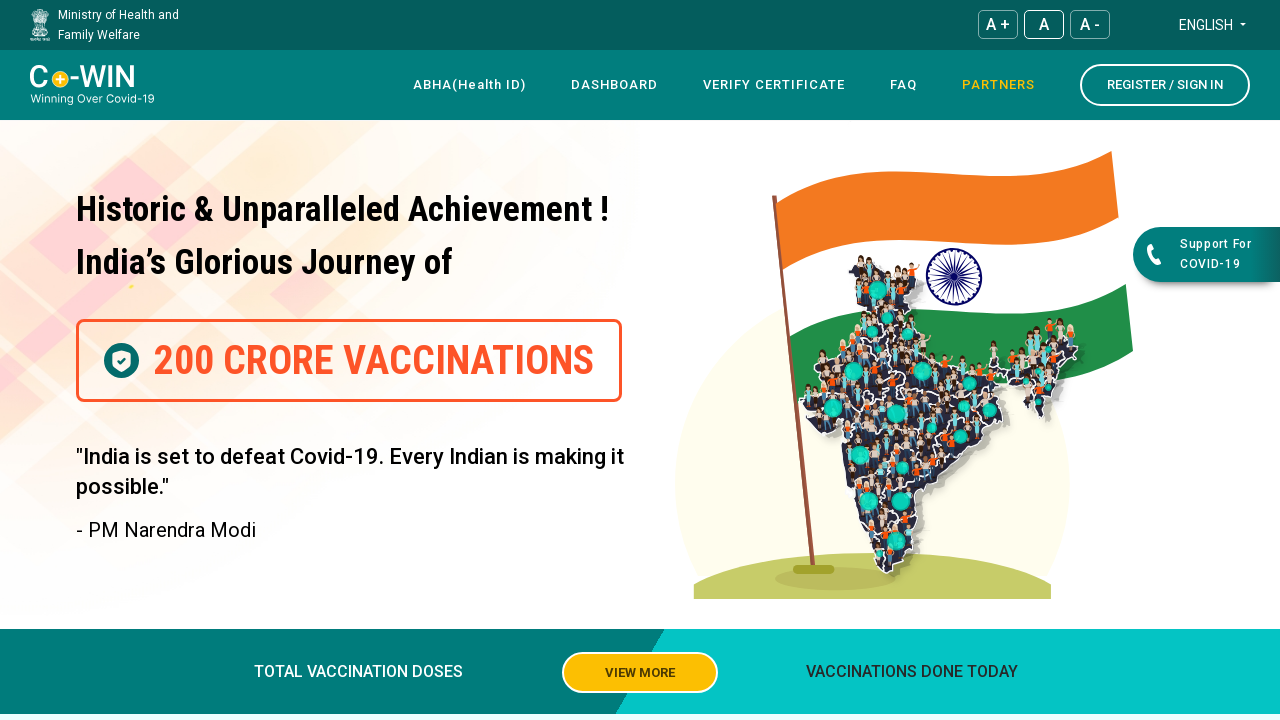